Tests navigation to MP3 Players category and attempts to add product to wishlist

Starting URL: http://opencart.abstracta.us/

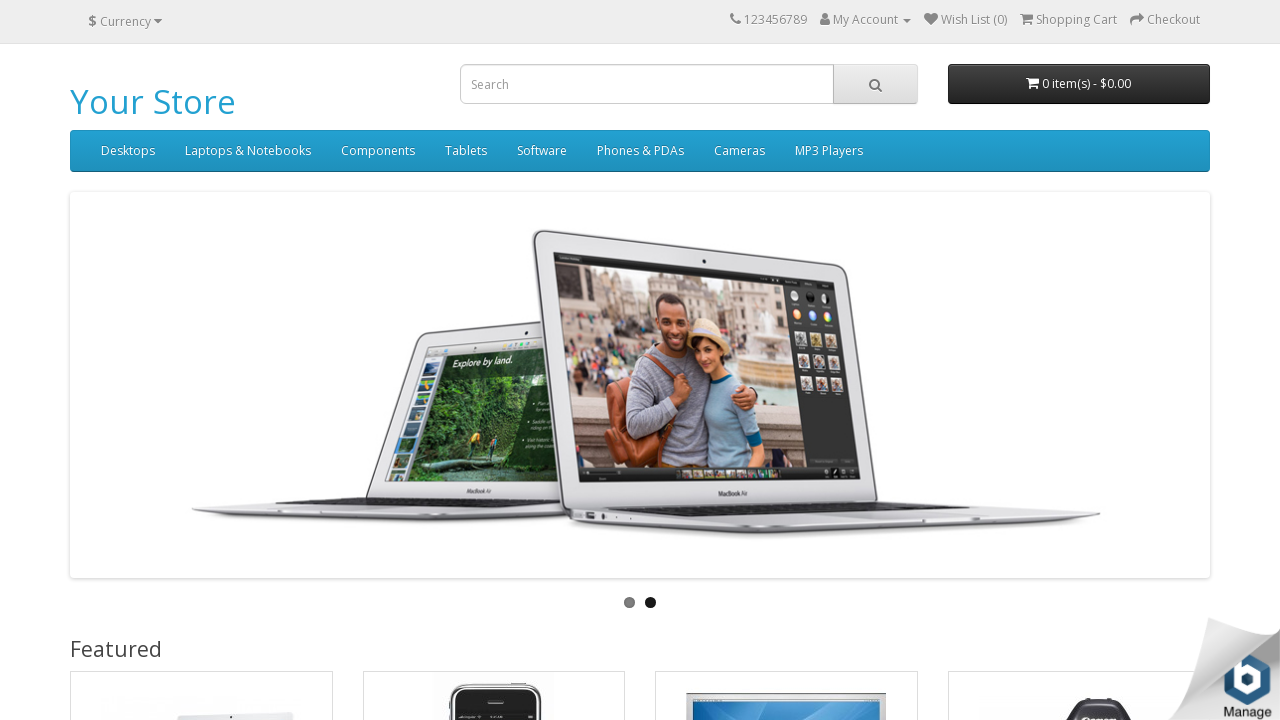

Clicked on MP3 Players menu at (829, 151) on xpath=//a[text()='MP3 Players']
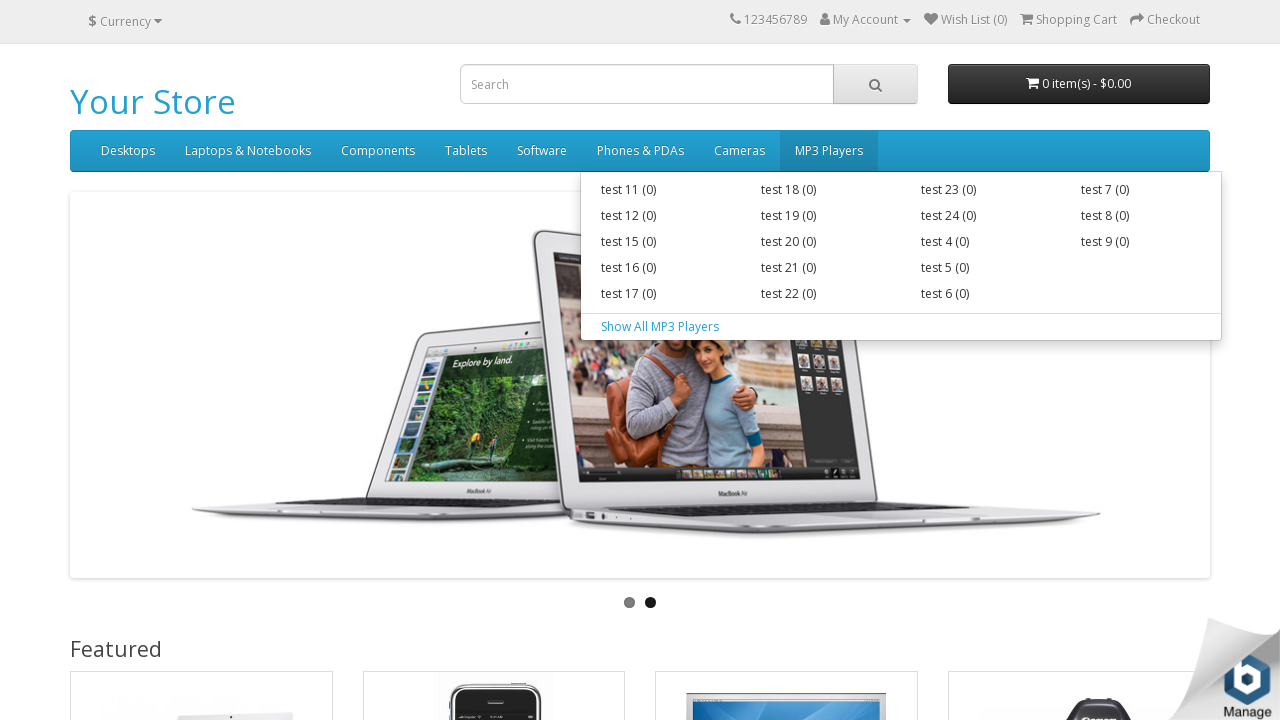

Clicked on Show All MP3 Players at (901, 327) on xpath=//a[text()='Show All MP3 Players']
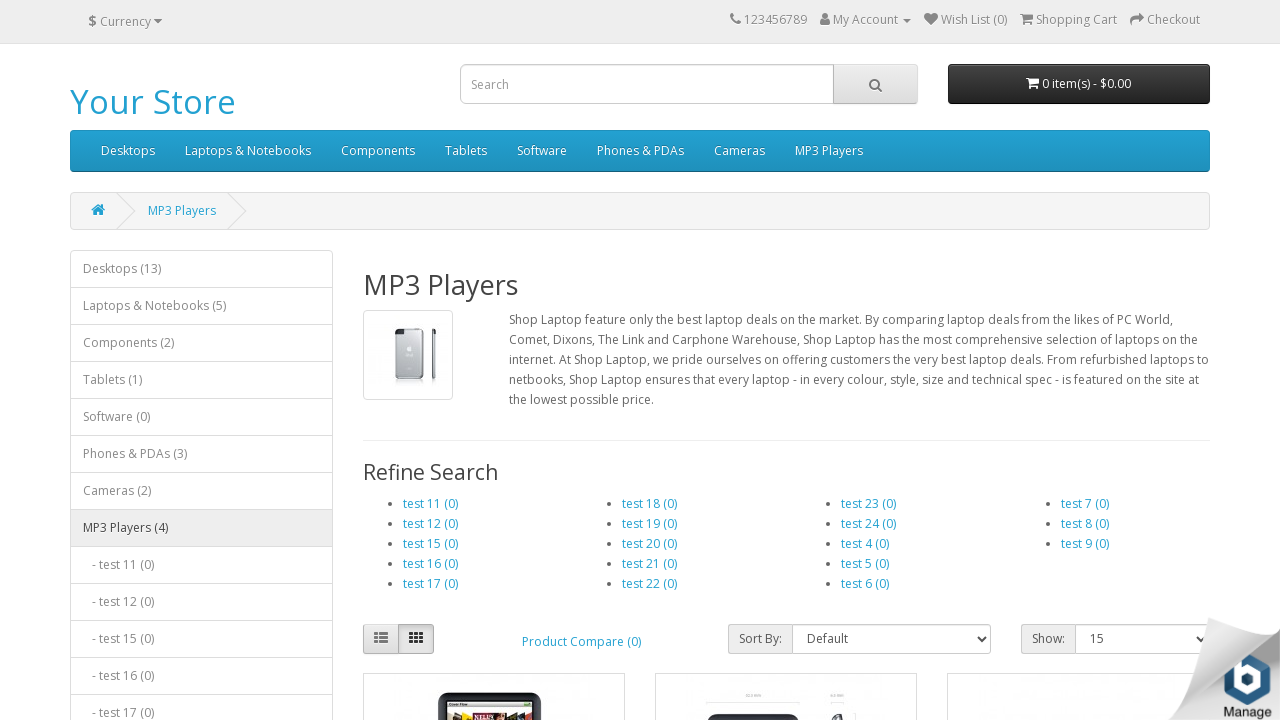

MP3 Players heading loaded
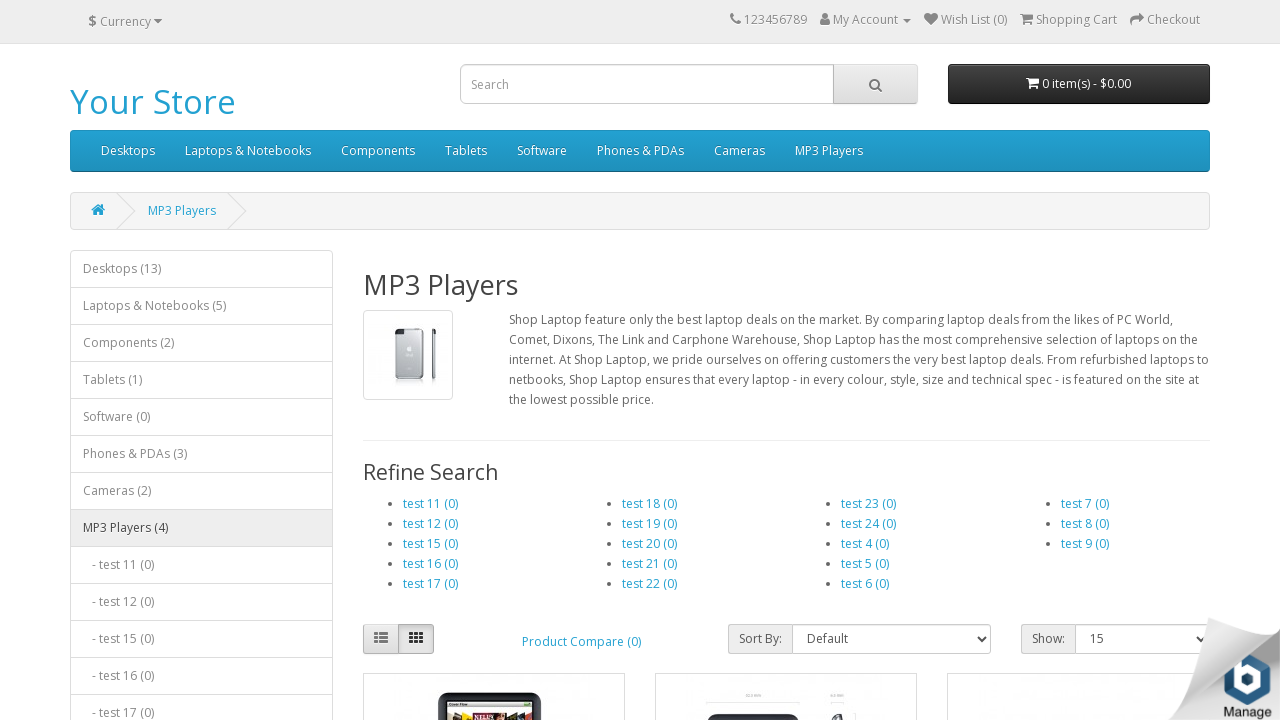

Clicked wishlist icon to add product to wish list at (546, 360) on button[data-original-title='Add to Wish List']
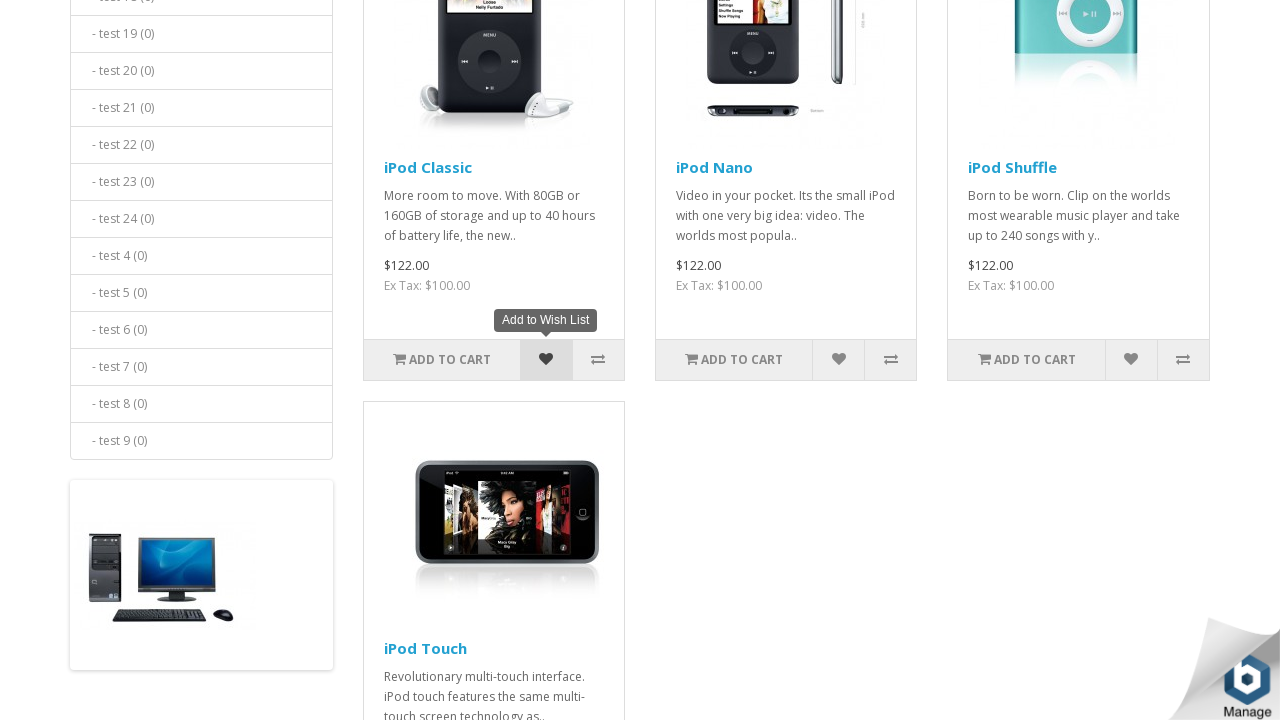

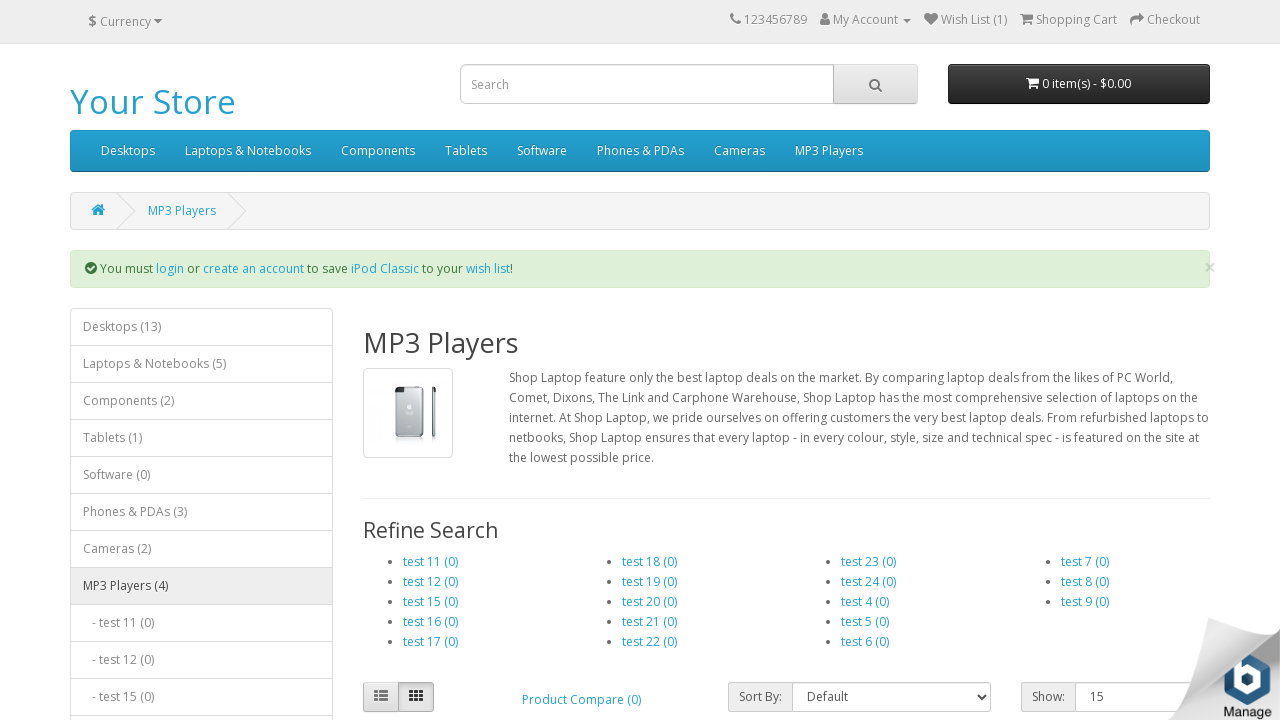